Tests keyboard input functionality by clicking on a name field, entering a name, and clicking a button on a keypress demo page

Starting URL: https://formy-project.herokuapp.com/keypress

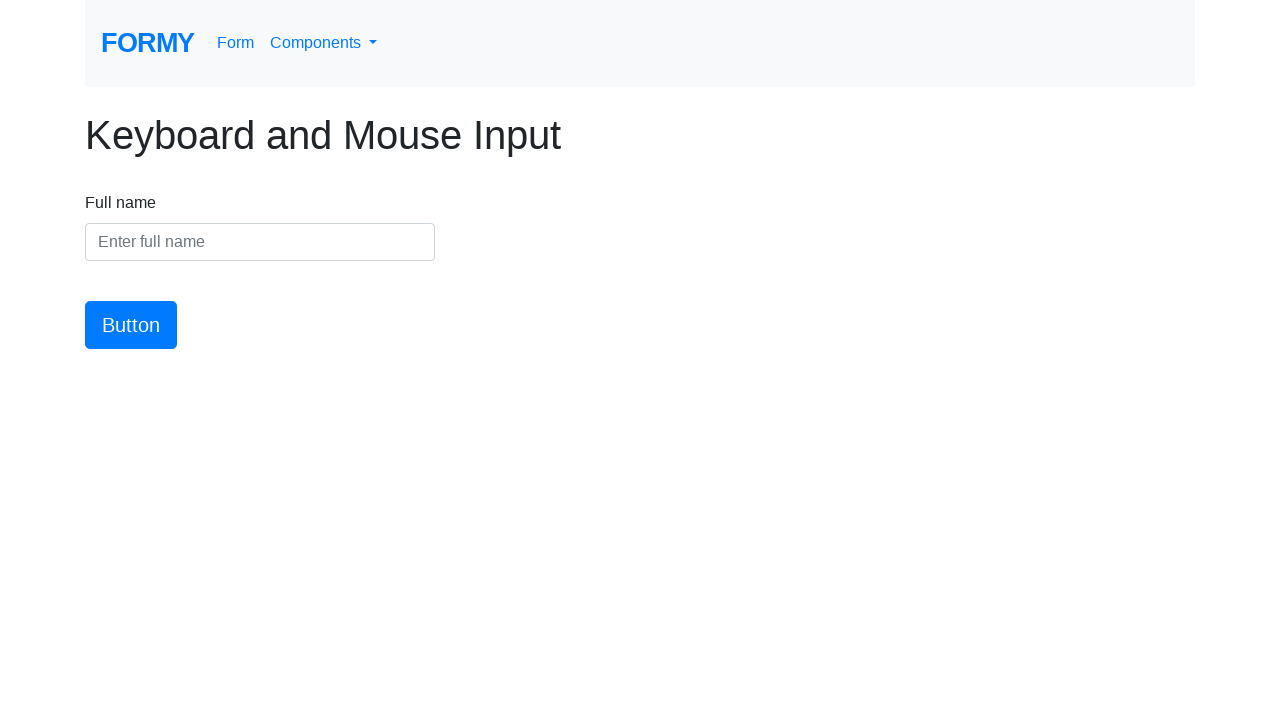

Clicked on the name input field at (260, 242) on #name
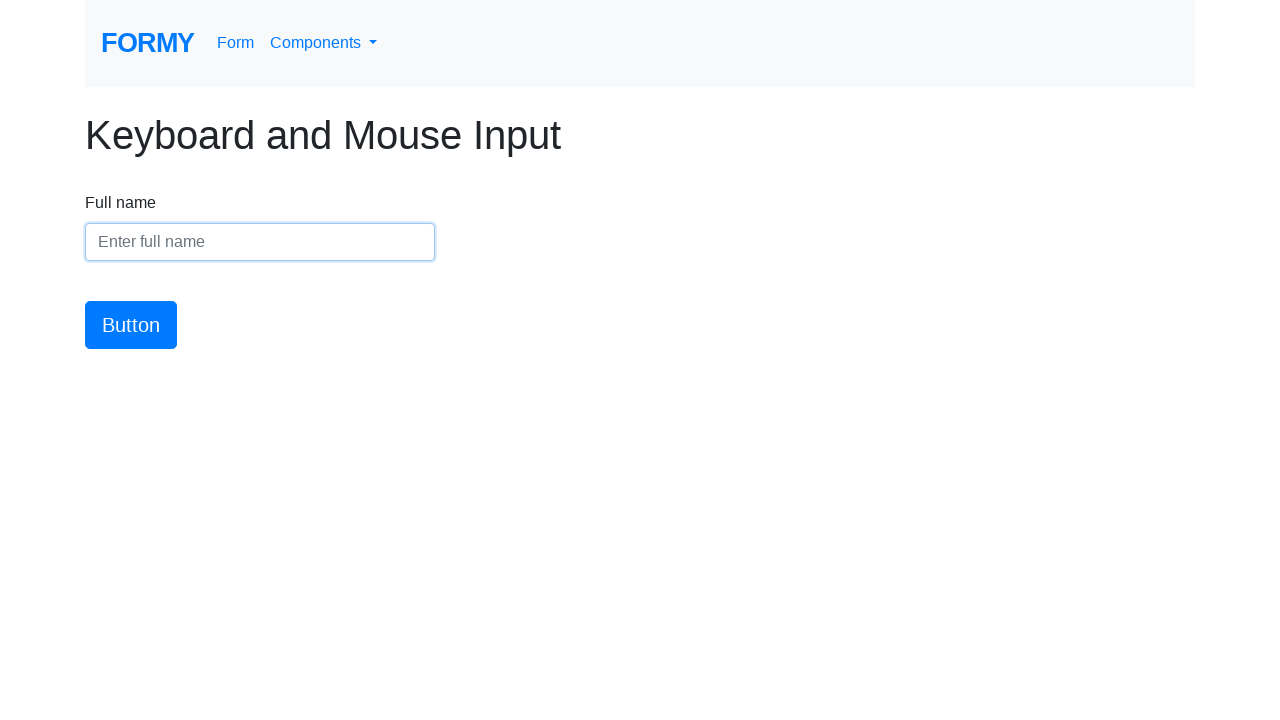

Entered 'Marcella' into the name field on #name
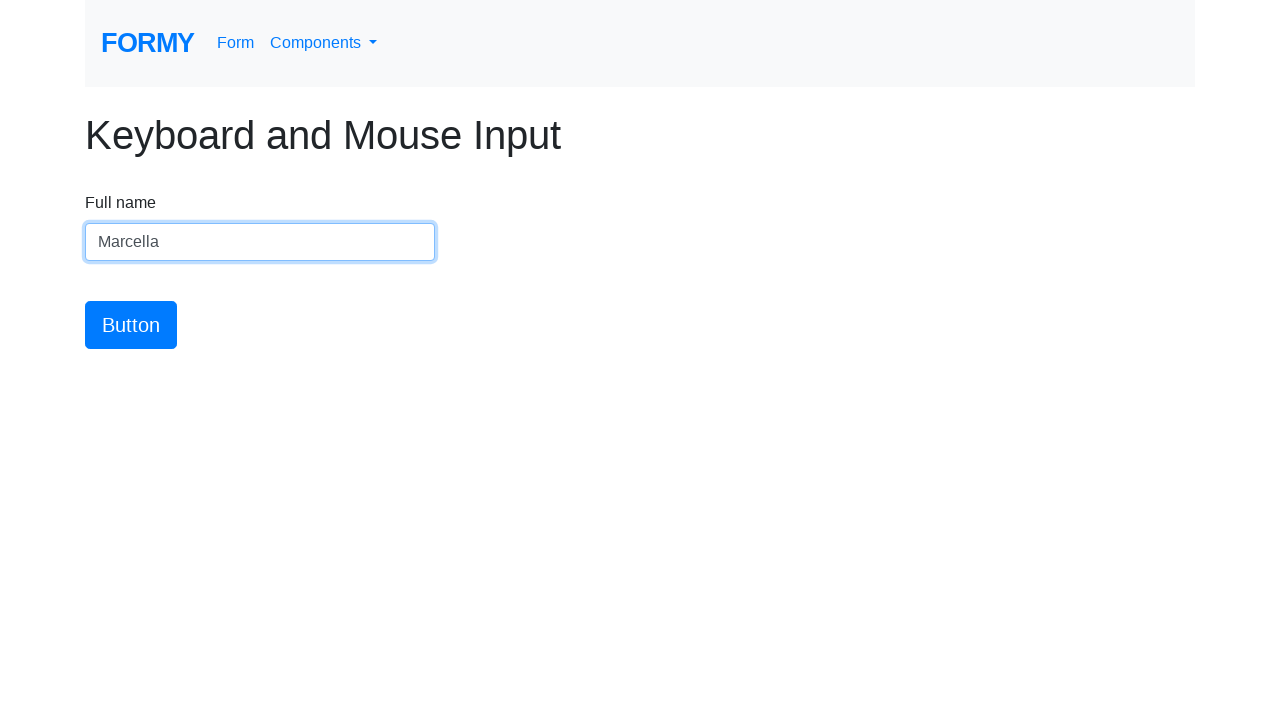

Clicked the button to submit the name at (131, 325) on #button
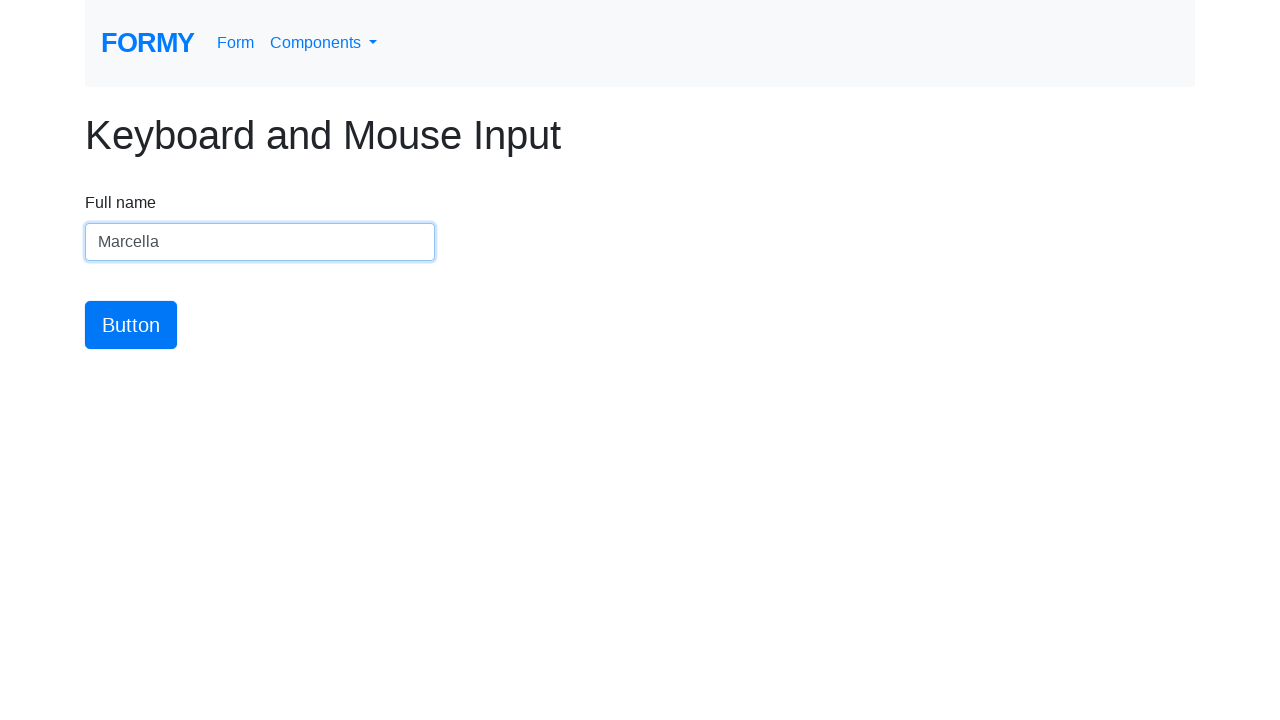

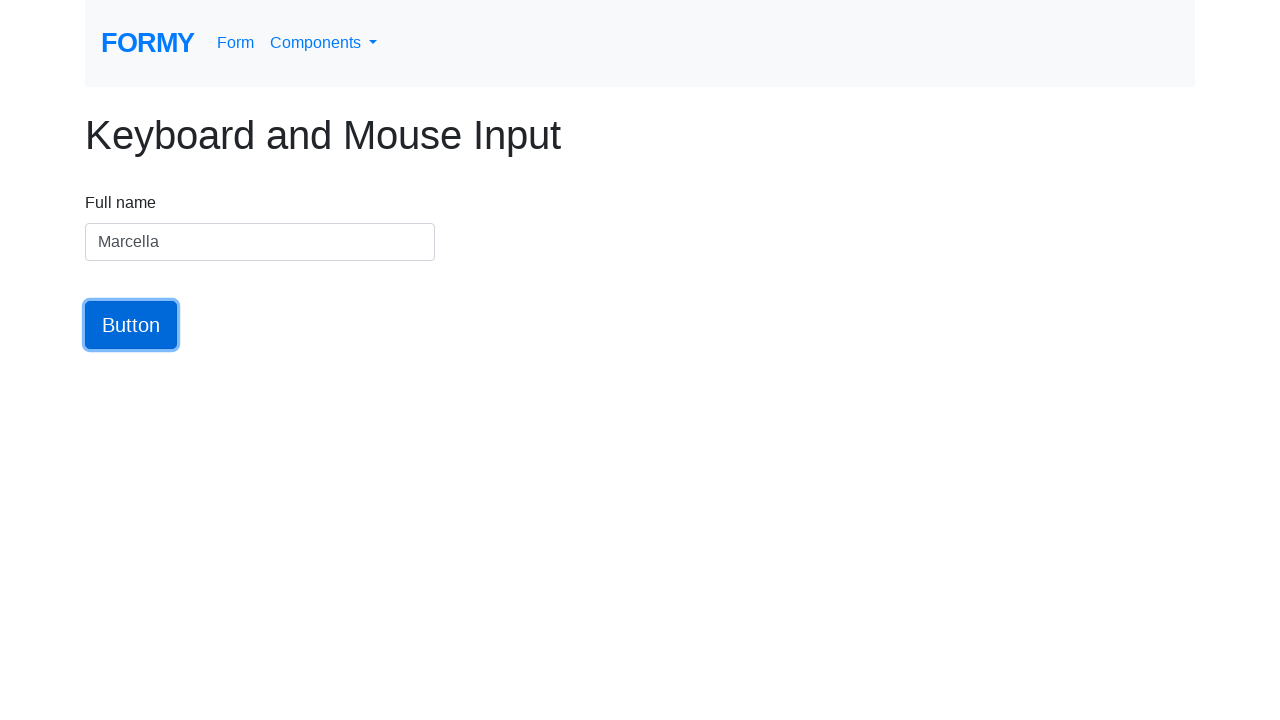